Tests the text box form on DemoQA by navigating to the Elements section, opening the Text Box page, filling in all form fields (full name, email, current address, permanent address), and submitting the form.

Starting URL: https://demoqa.com/

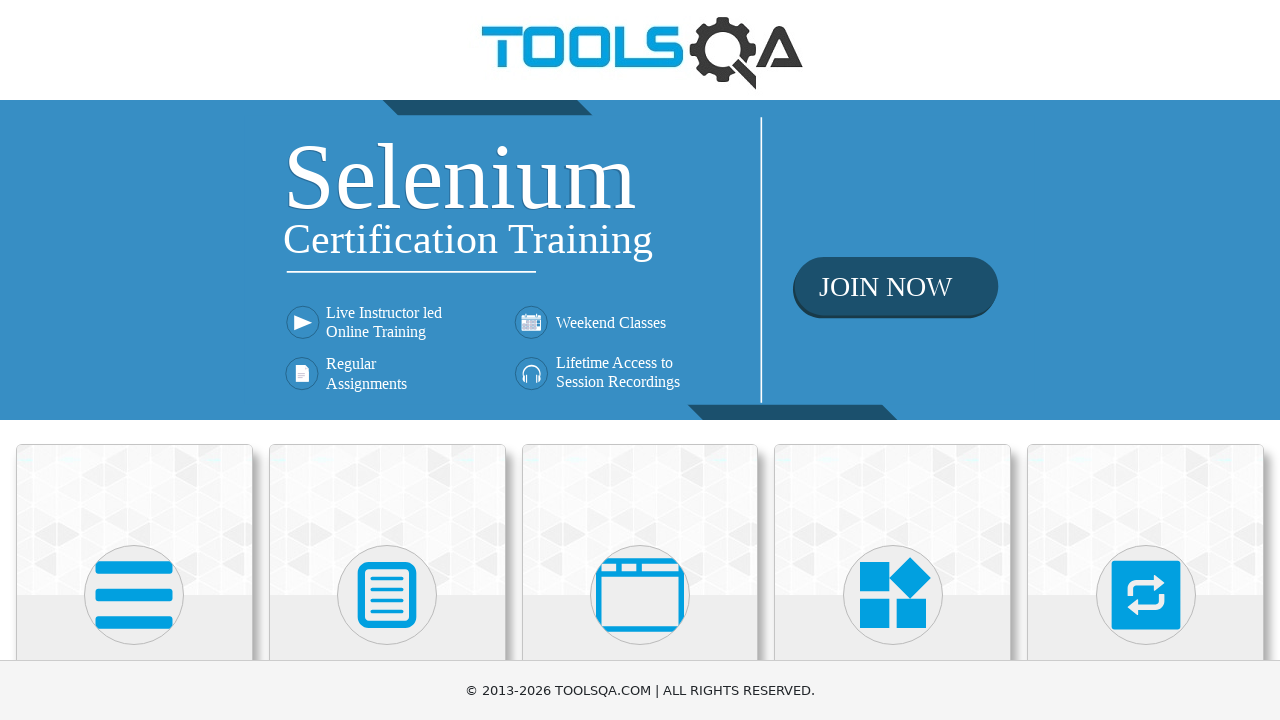

Clicked on Elements card on the homepage at (134, 360) on text=Elements
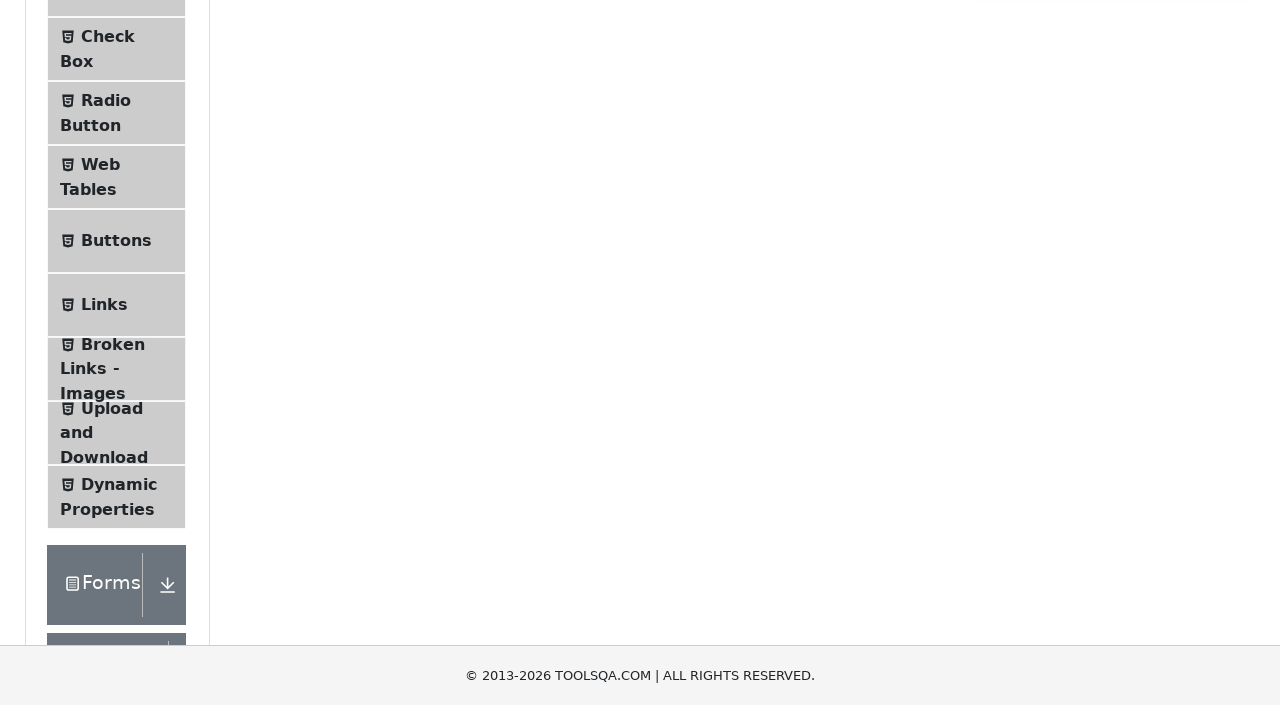

Clicked on Text Box option in the sidebar at (119, 261) on xpath=//span[text()='Text Box']
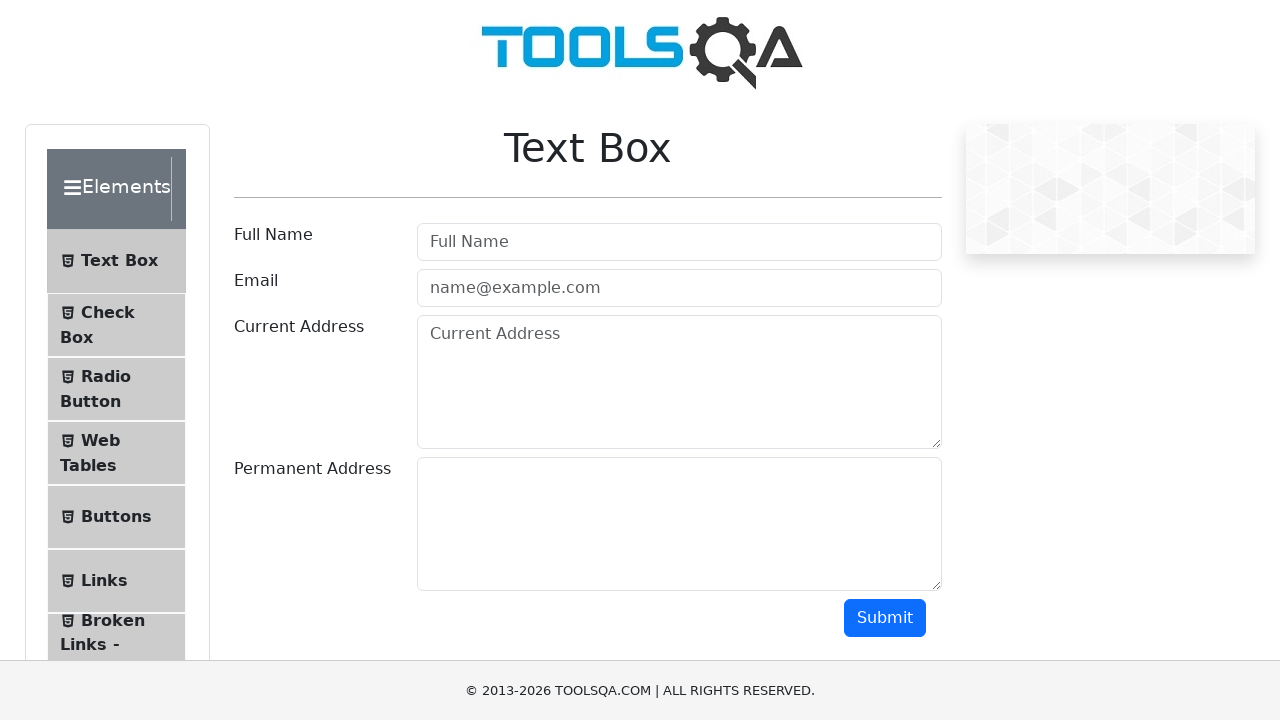

Filled in the Full Name field with 'Radu Fifiita' on #userName
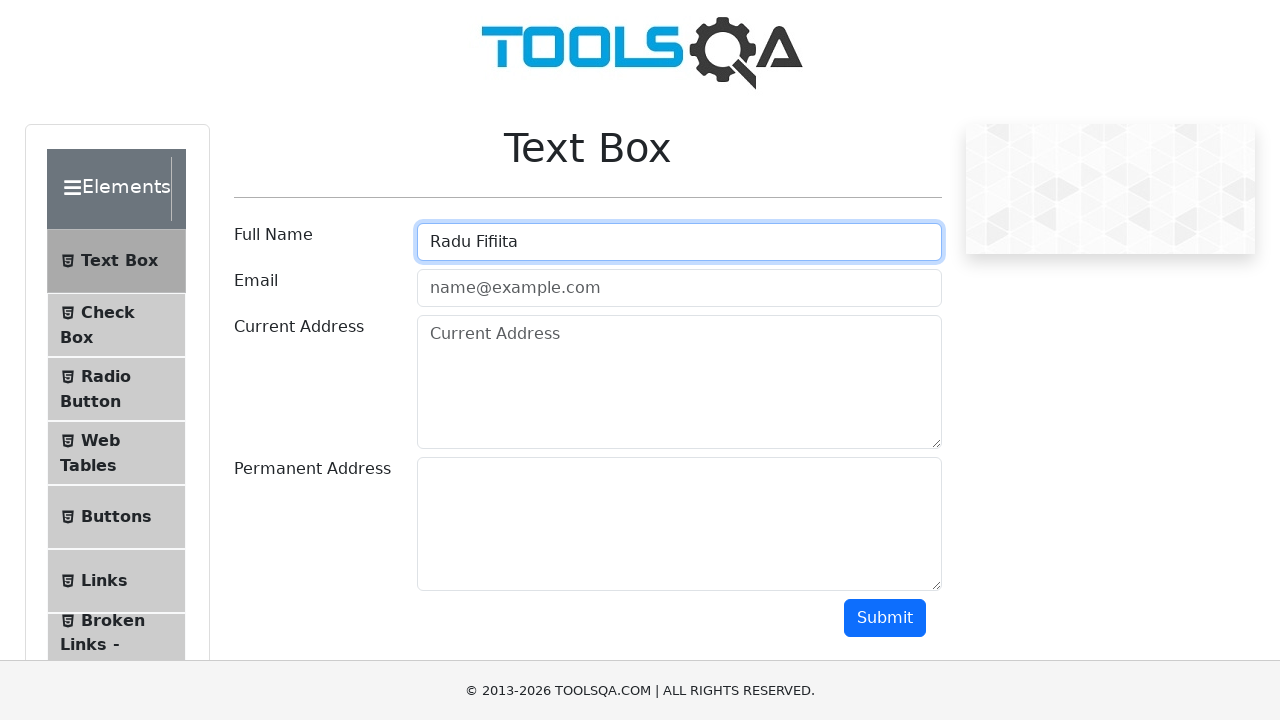

Filled in the Email field with 'rf-test@email123.com' on #userEmail
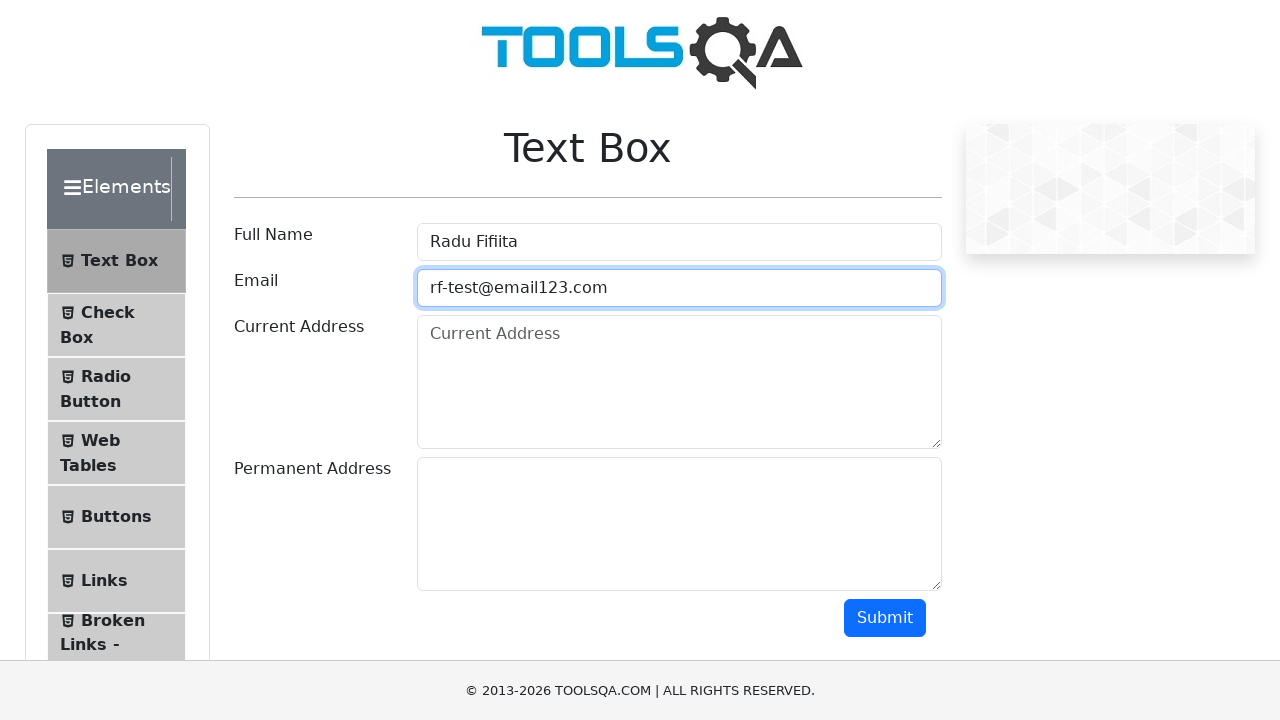

Filled in the Current Address field with 'This is my current address 123' on #currentAddress
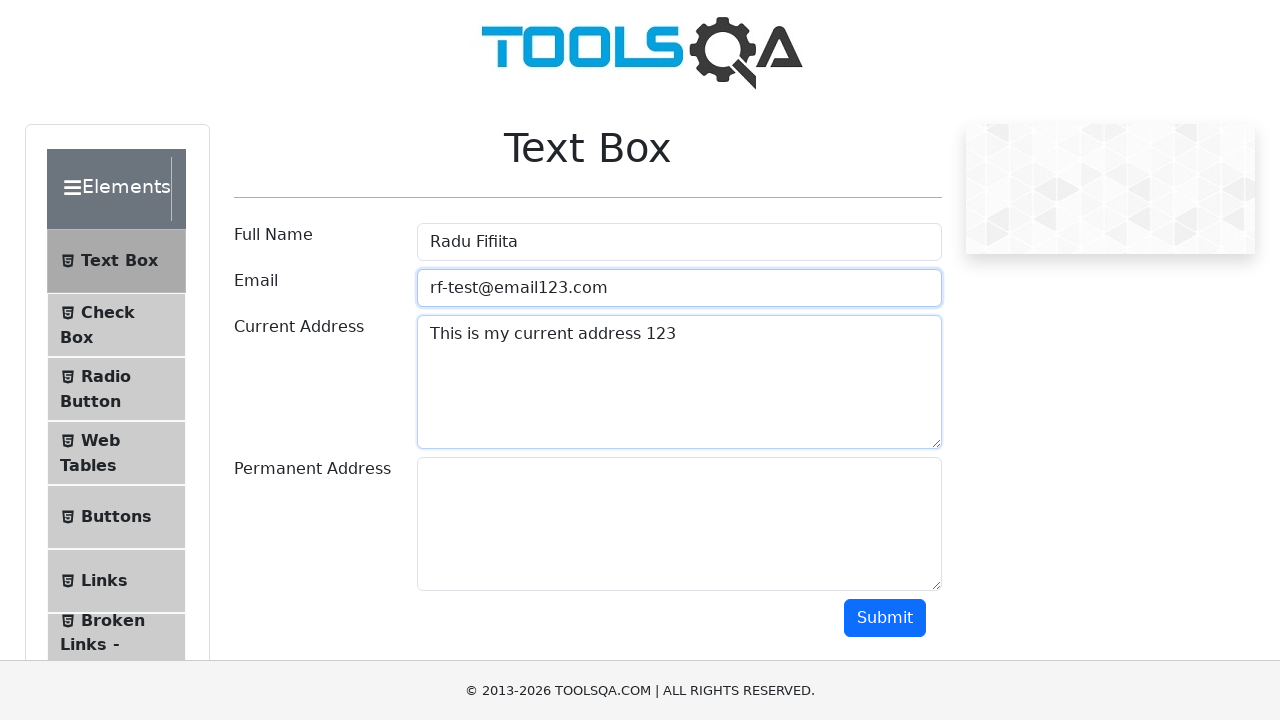

Filled in the Permanent Address field with 'The permanent address is this one %^&' on #permanentAddress
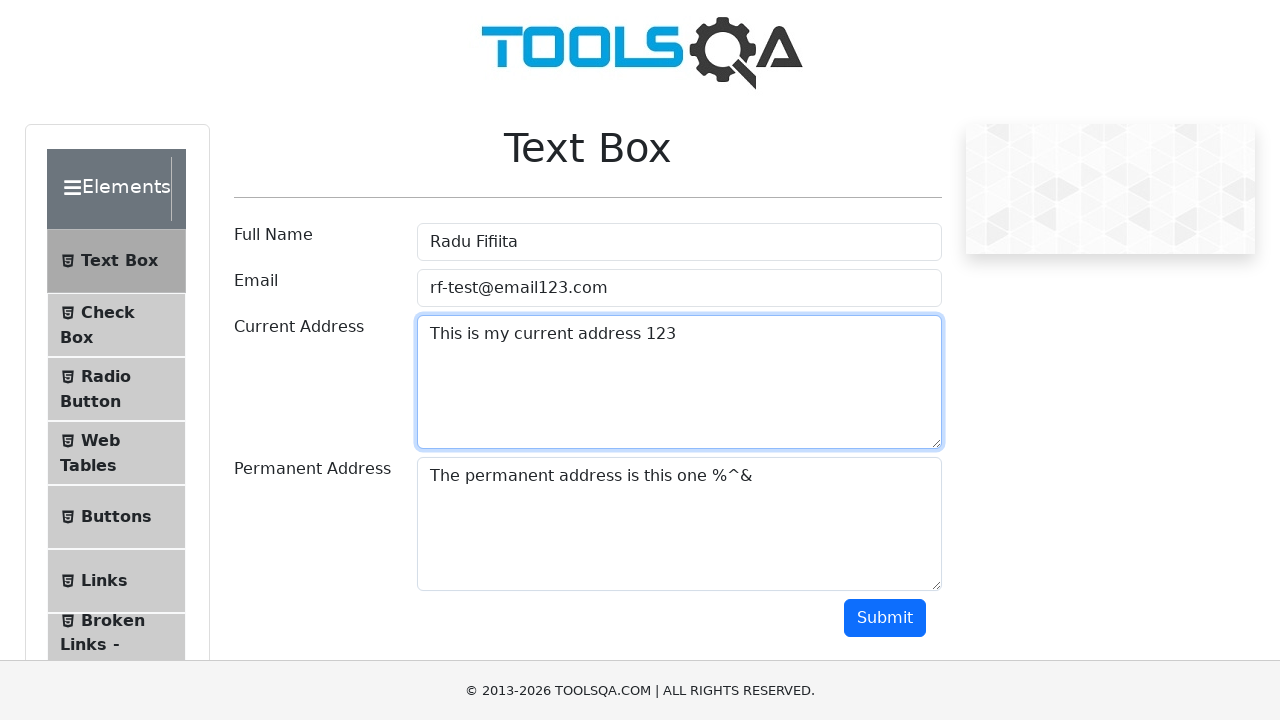

Scrolled down to make submit button visible
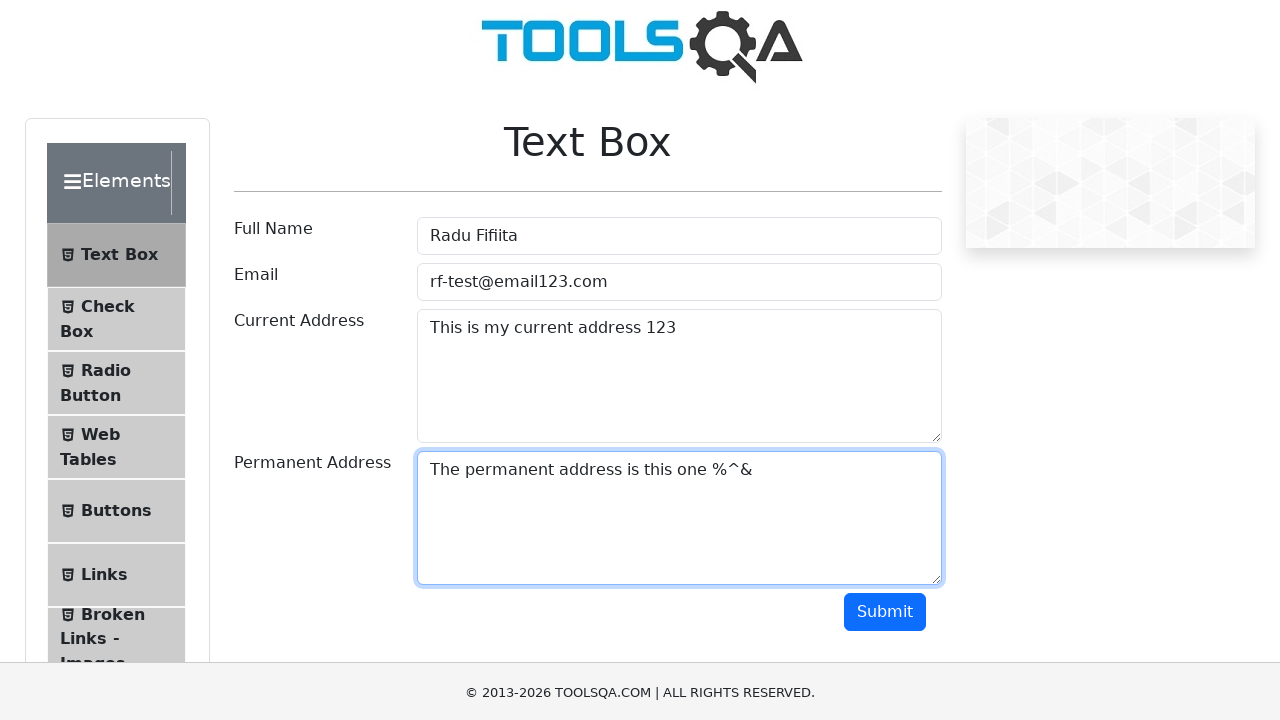

Clicked the Submit button at (885, 118) on #submit
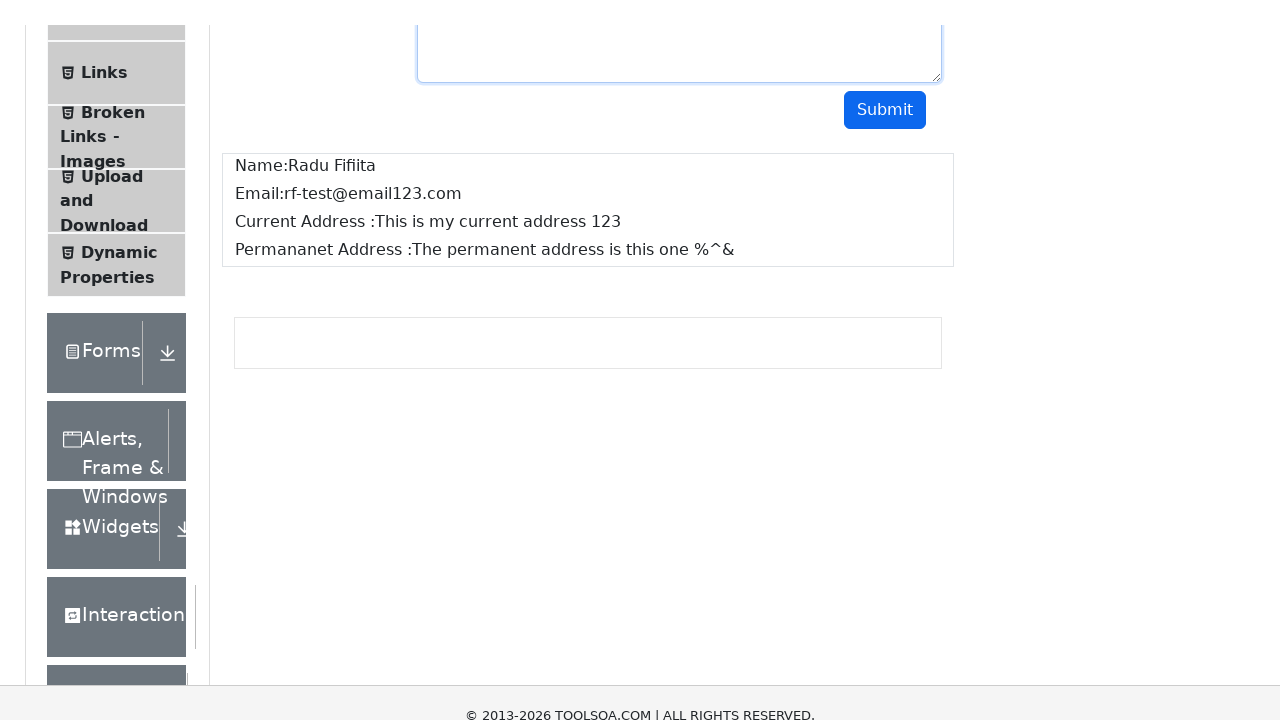

Form output appeared on the page
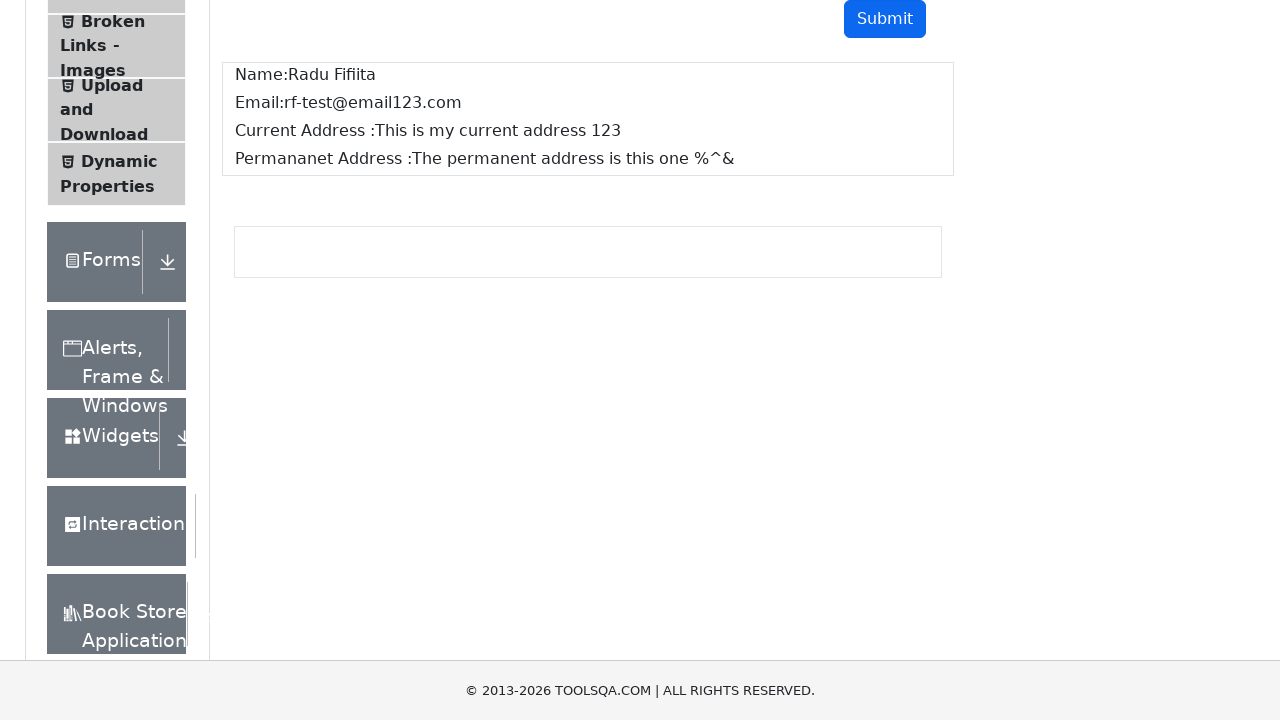

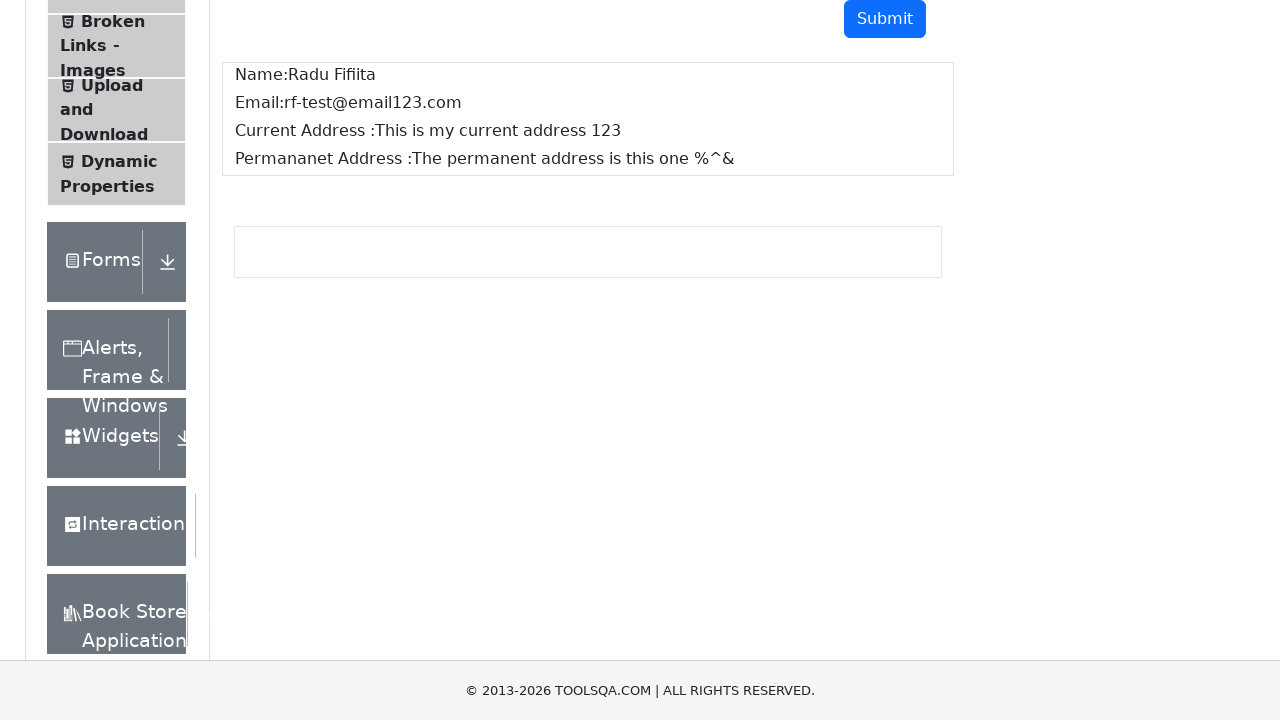